Tests dropdown selection functionality by selecting an option from a select menu

Starting URL: https://demoqa.com/select-menu

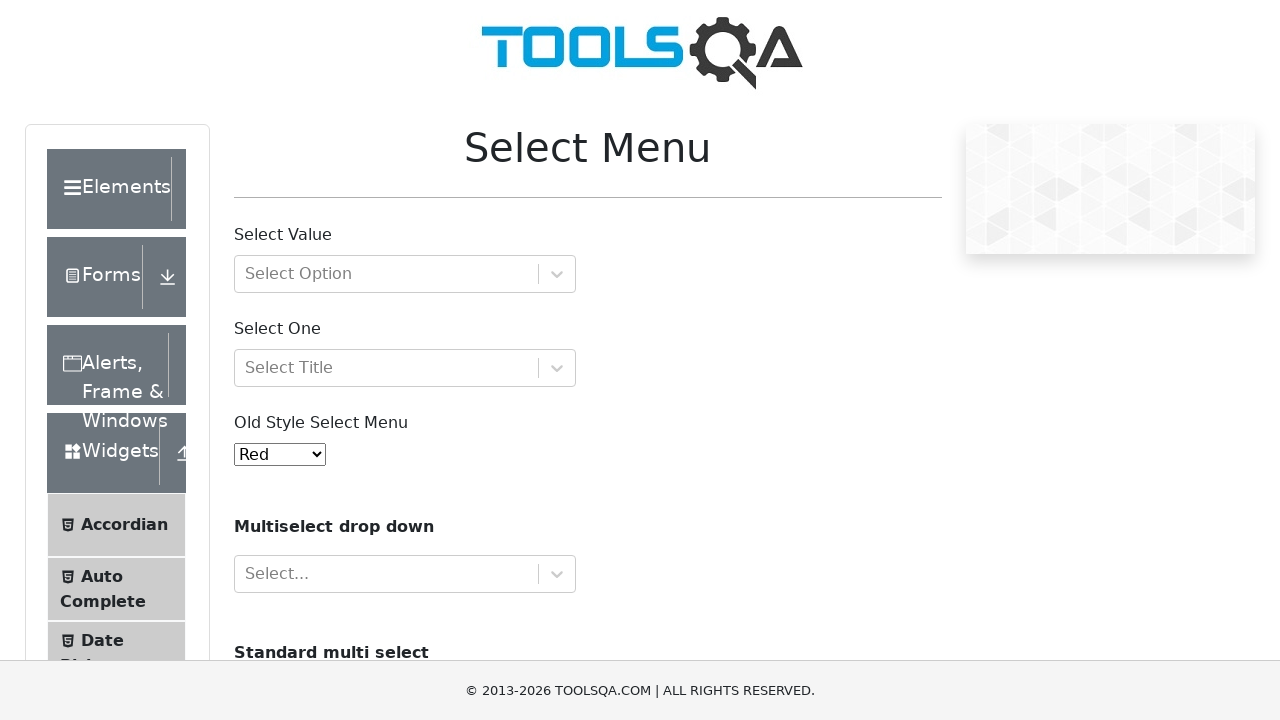

Navigated to select menu demo page
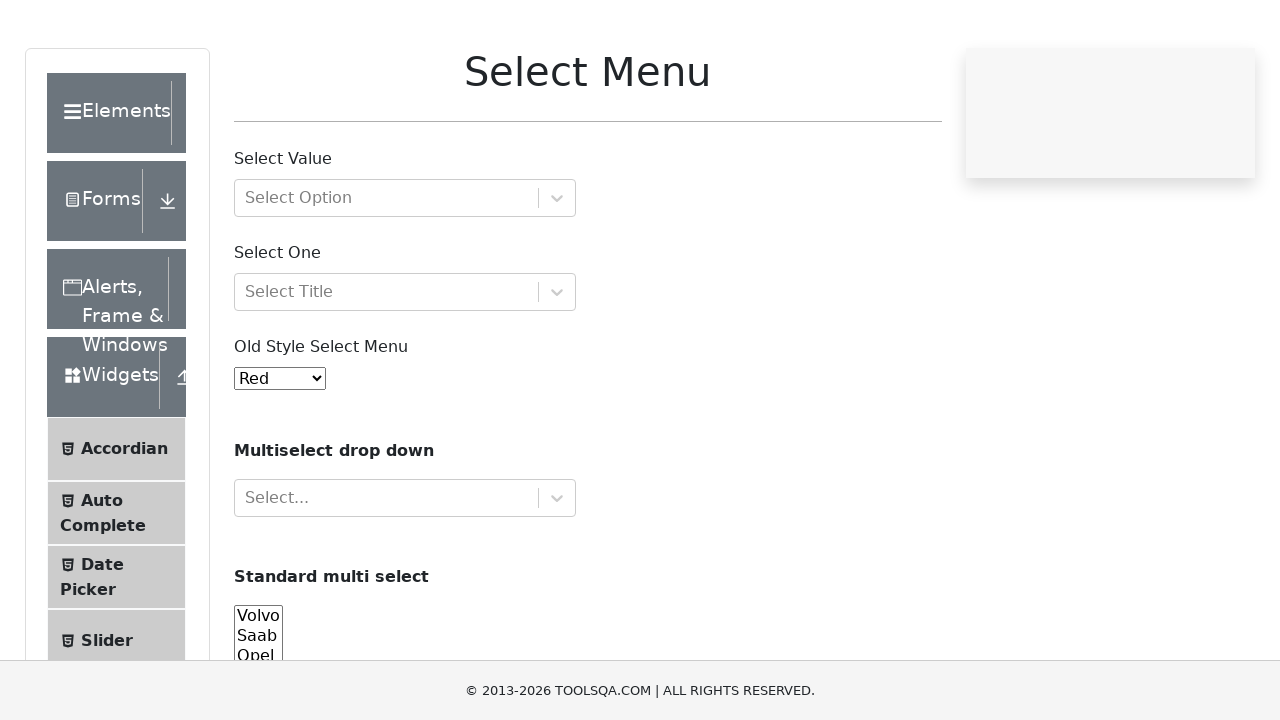

Selected 'White' option from the dropdown menu on #oldSelectMenu
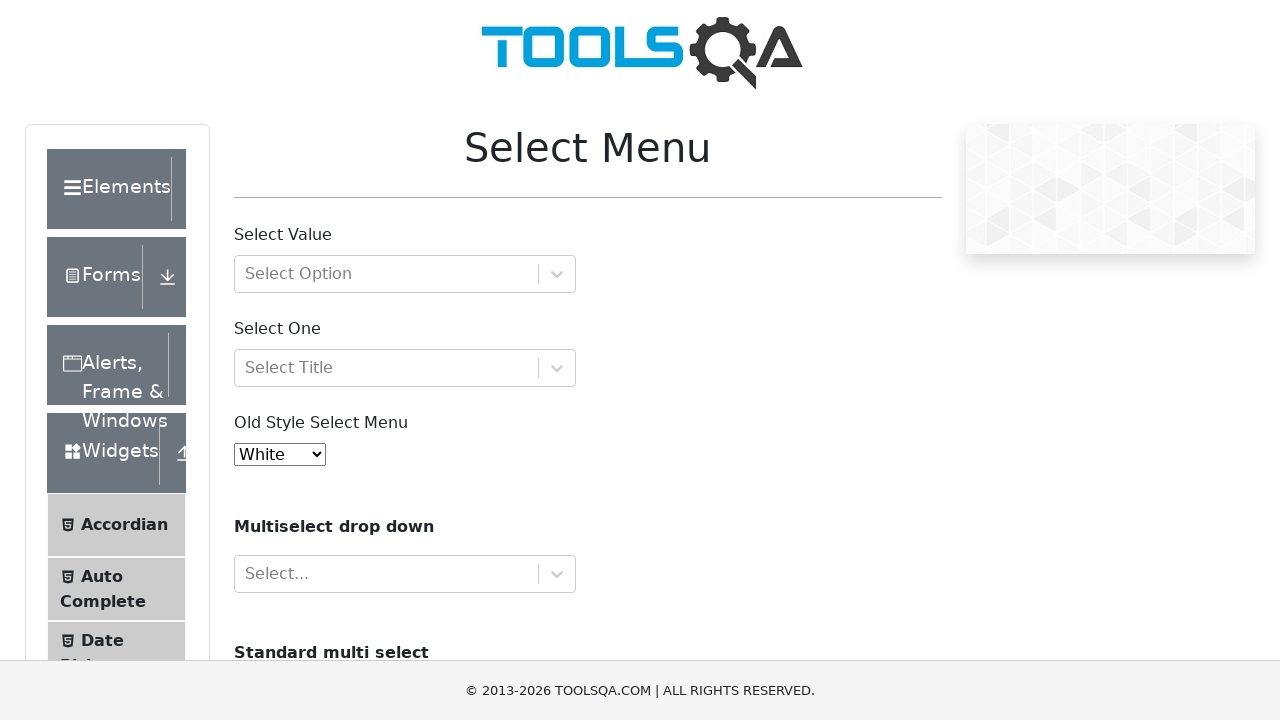

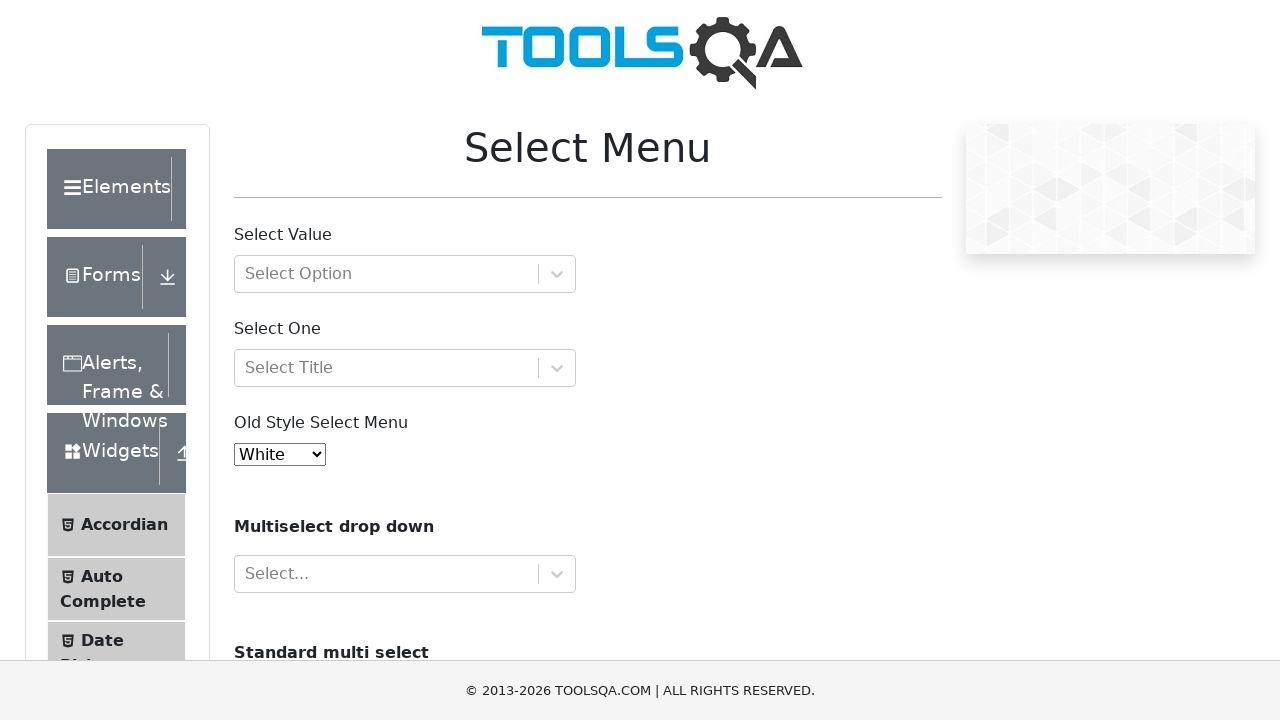